Tests a sample todo application by clicking on an existing todo item, adding a new todo item with text "Testing", and verifying the page content

Starting URL: https://tech-with-moss.github.io/sample-todo-app/

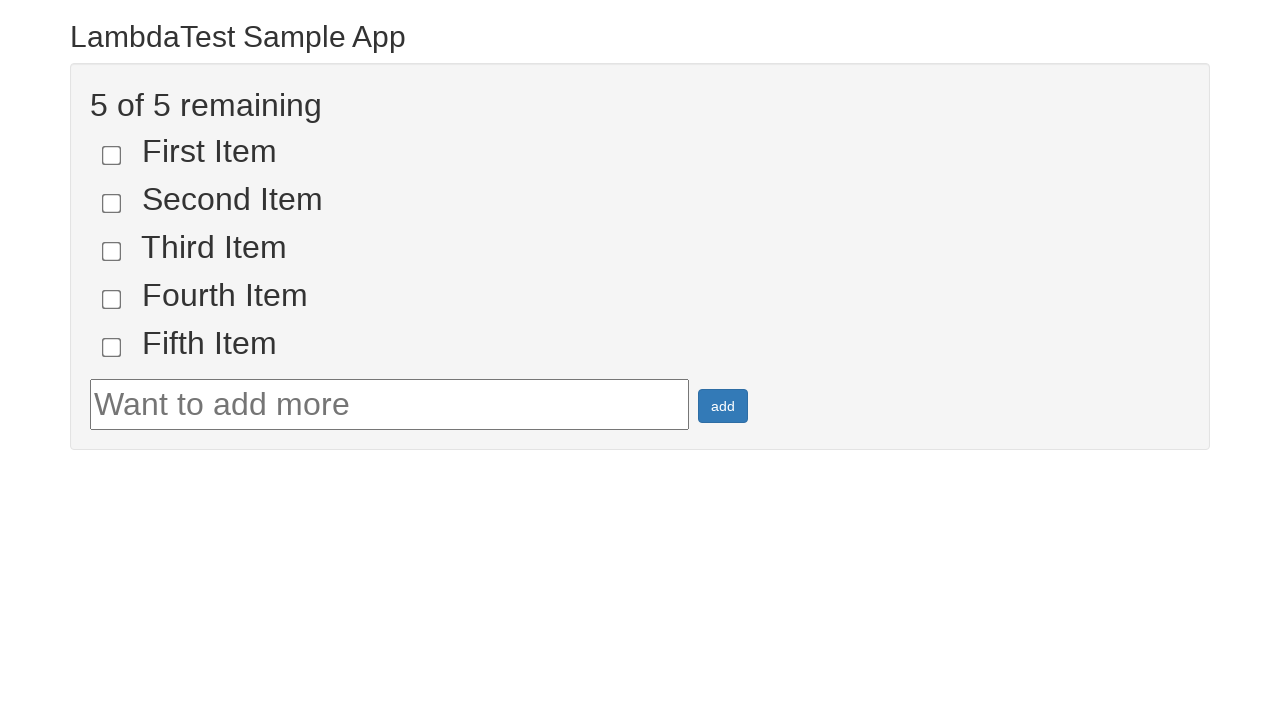

Clicked on the third todo item checkbox at (112, 251) on input[name='li3']
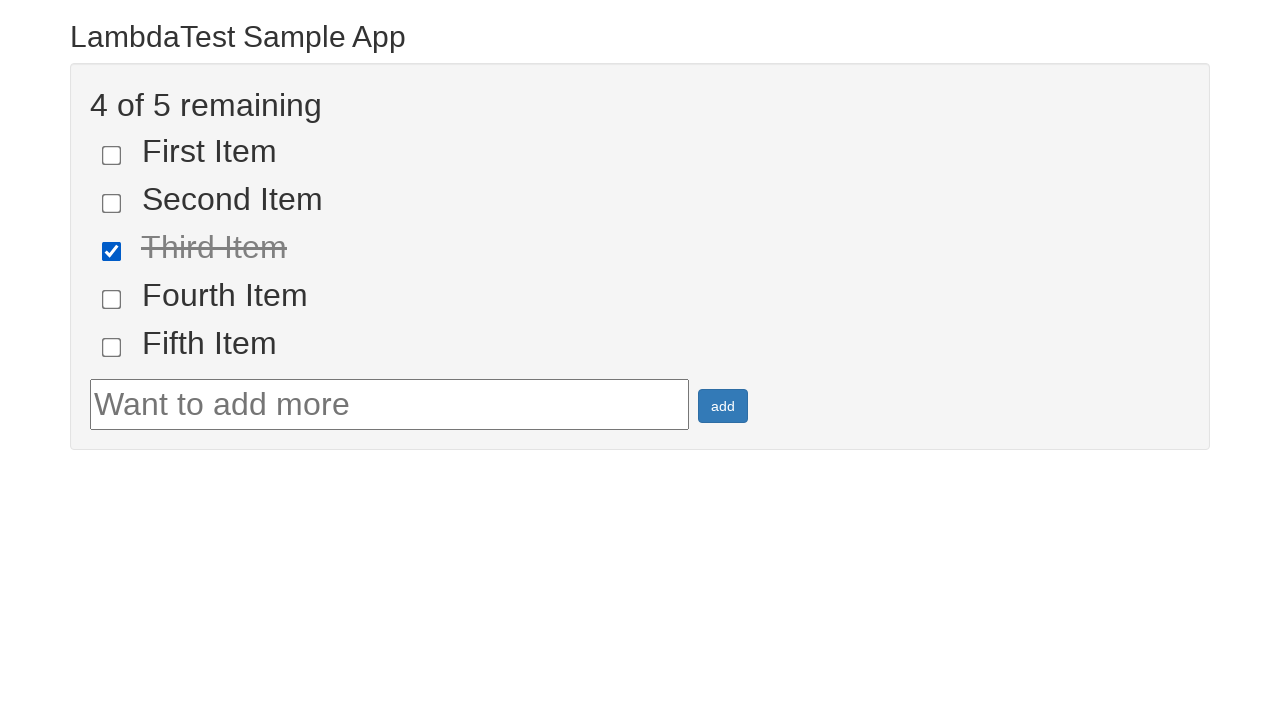

Filled todo text input with 'Testing' on #sampletodotext
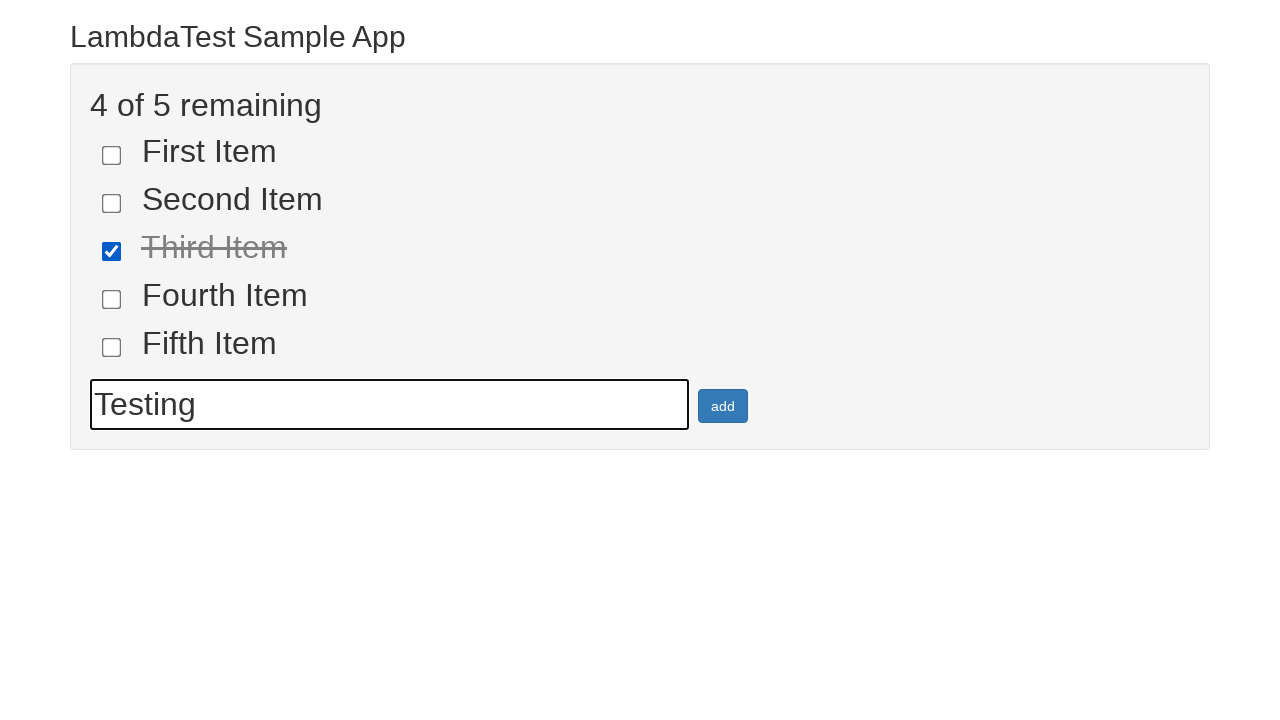

Clicked add button to create new todo item at (723, 406) on #addbutton
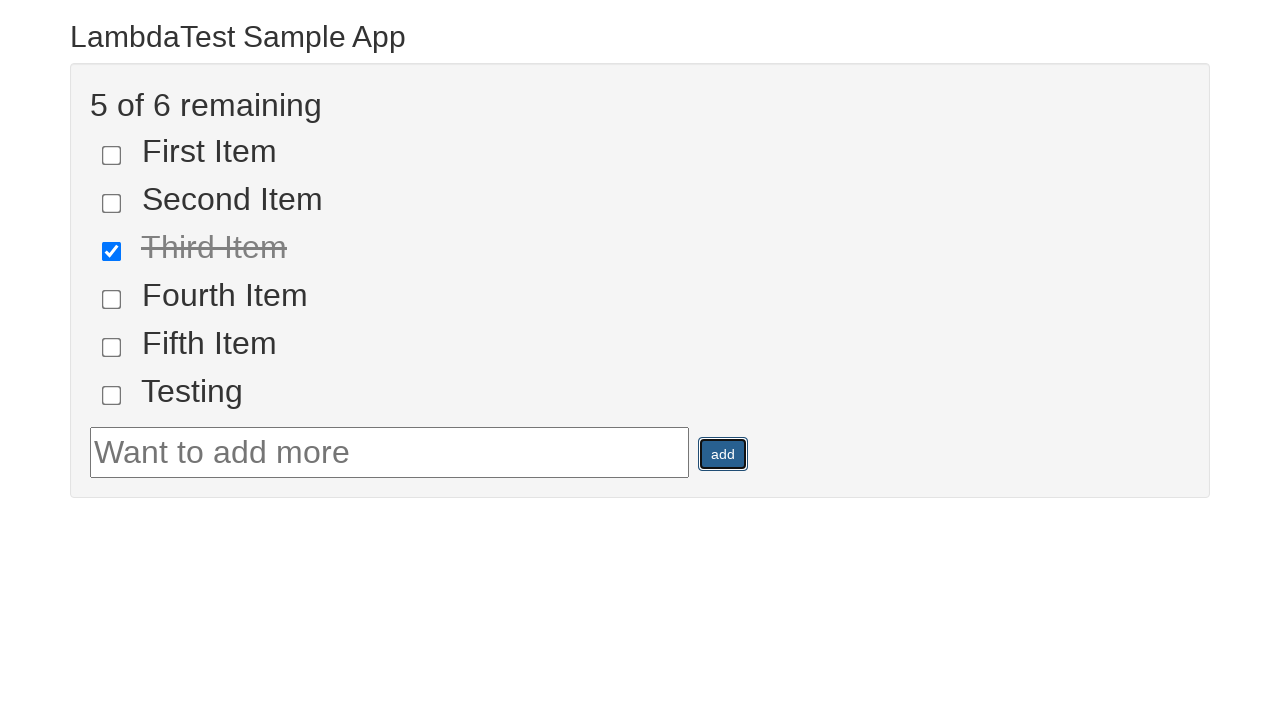

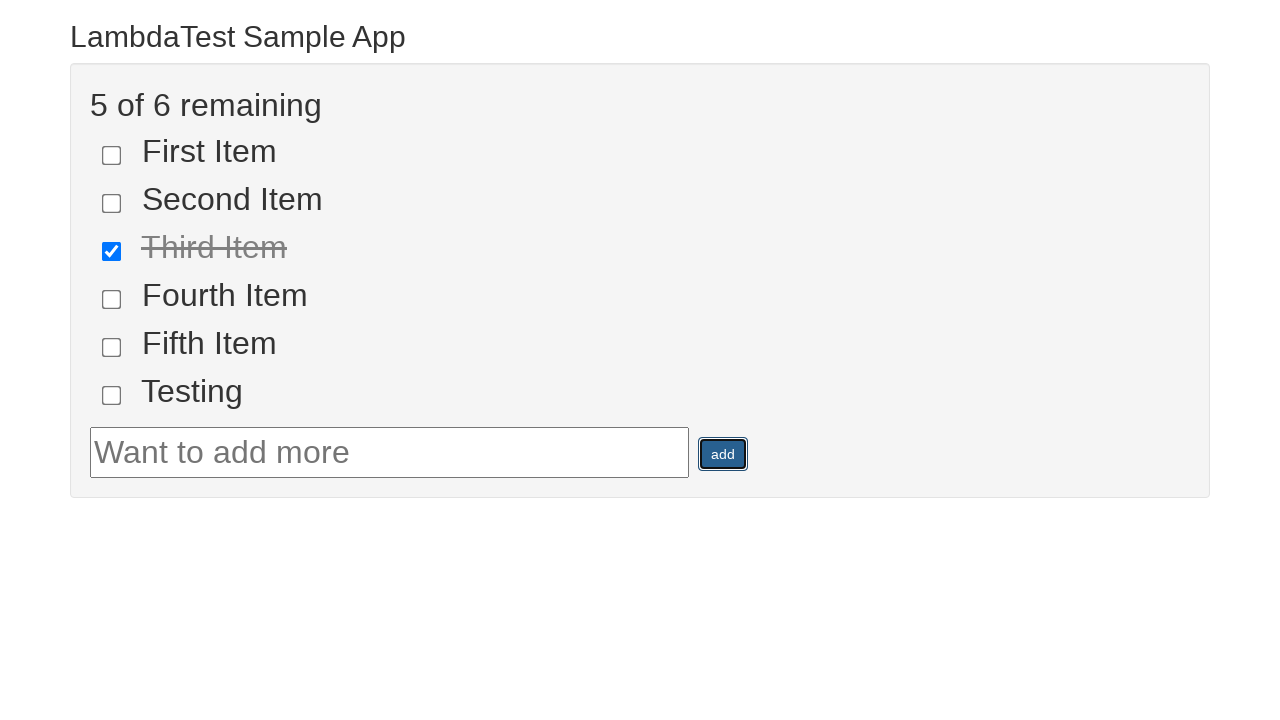